Fills the current address textarea field

Starting URL: https://demoqa.com/automation-practice-form

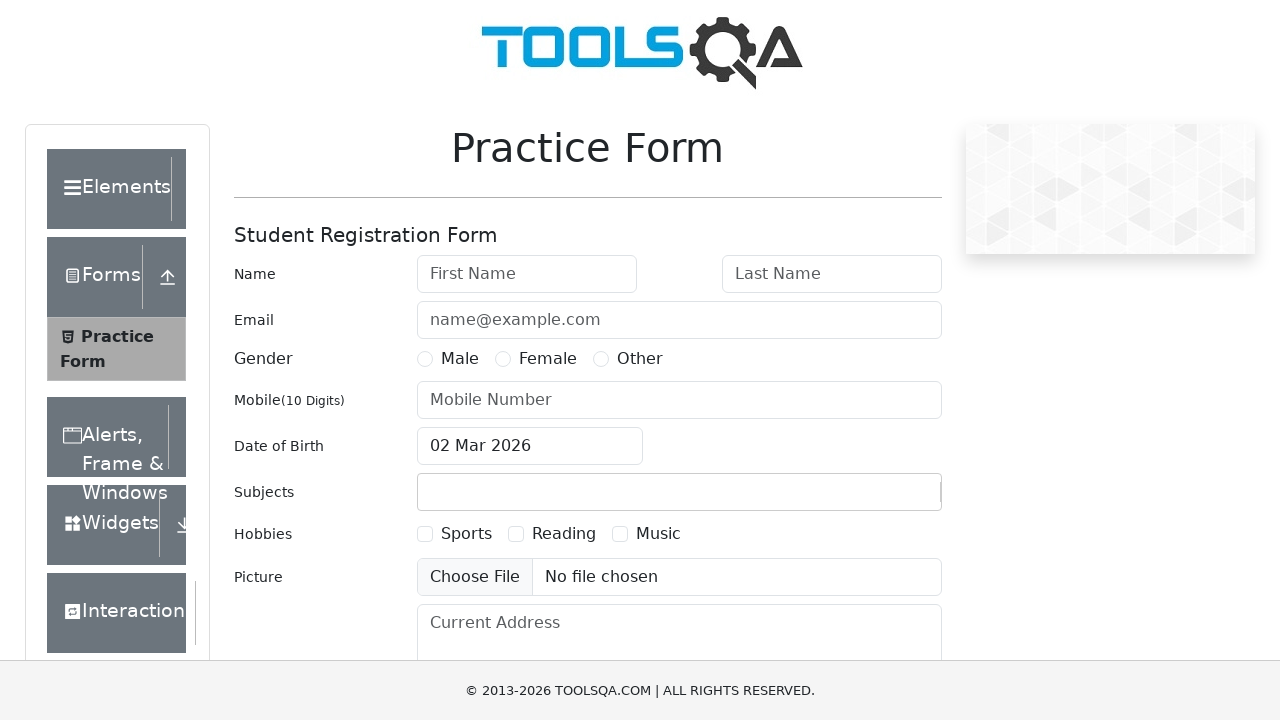

Filled current address field with '123 Main St, Springfield' on #currentAddress
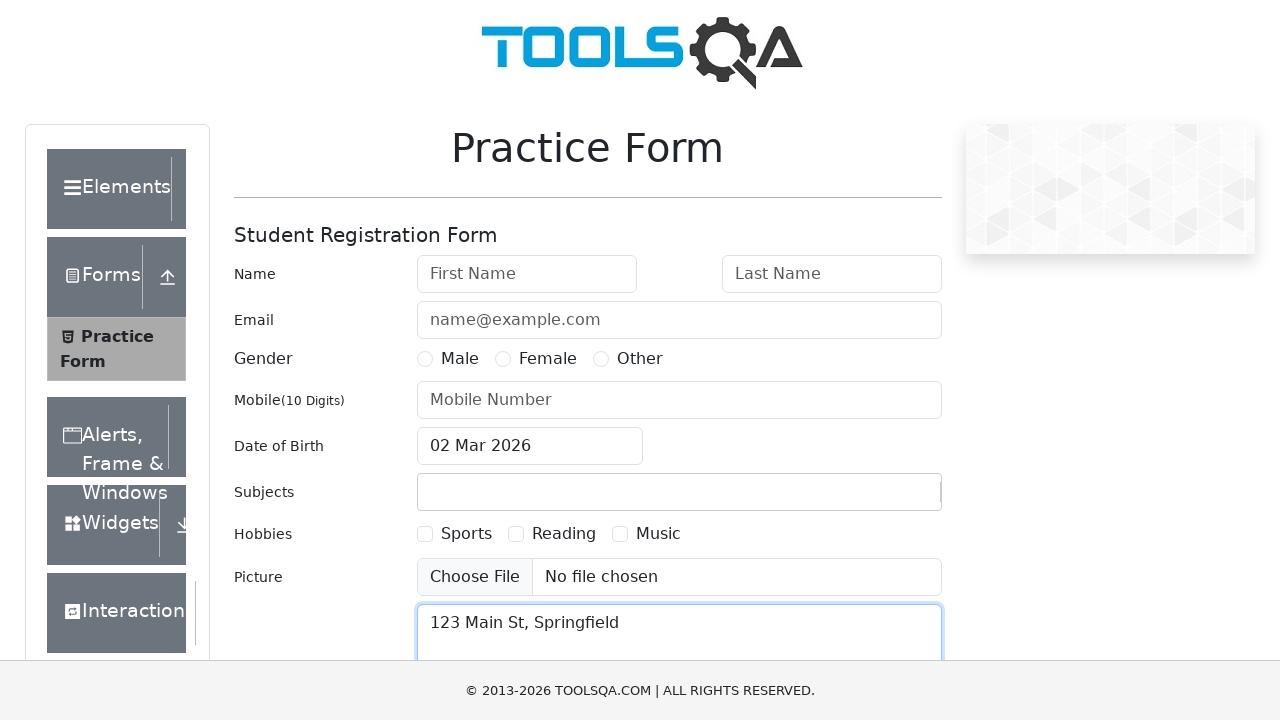

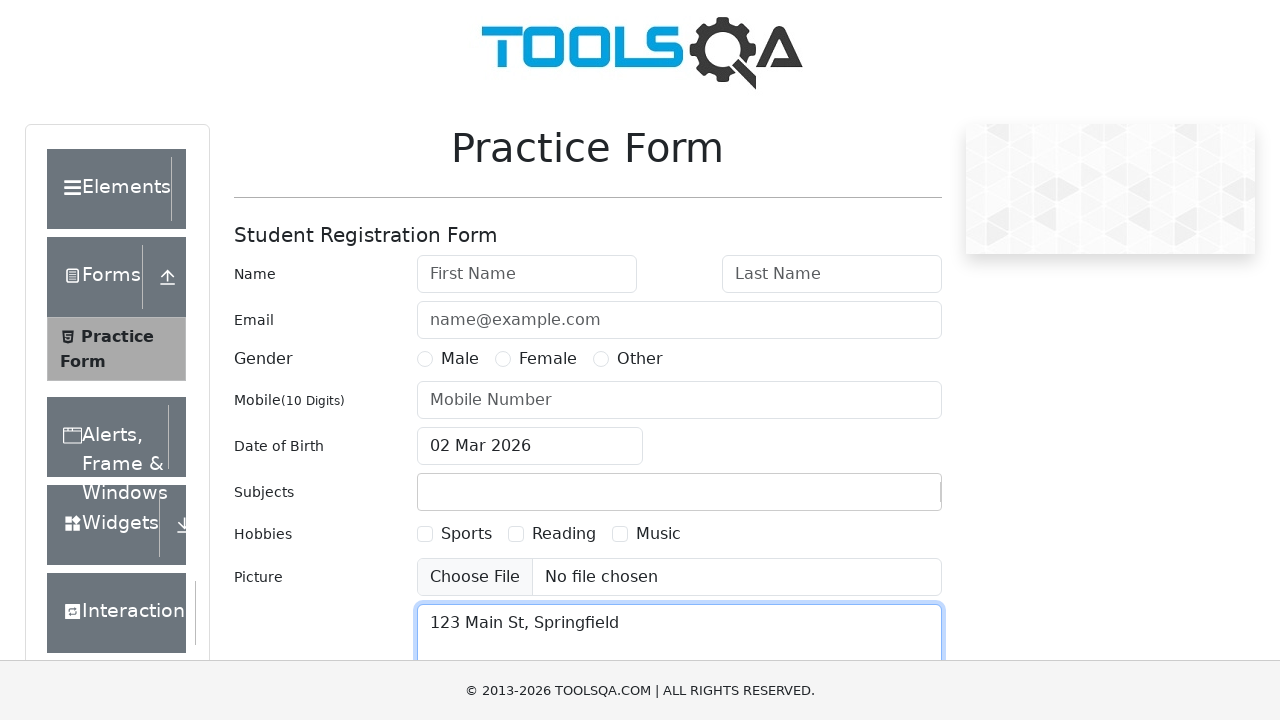